Tests the PIEE government procurement search functionality by entering NAICS code and status filters, submitting a search, and navigating through the paginated results to view bid details.

Starting URL: https://piee.eb.mil/sol/xhtml/unauth/index.xhtml

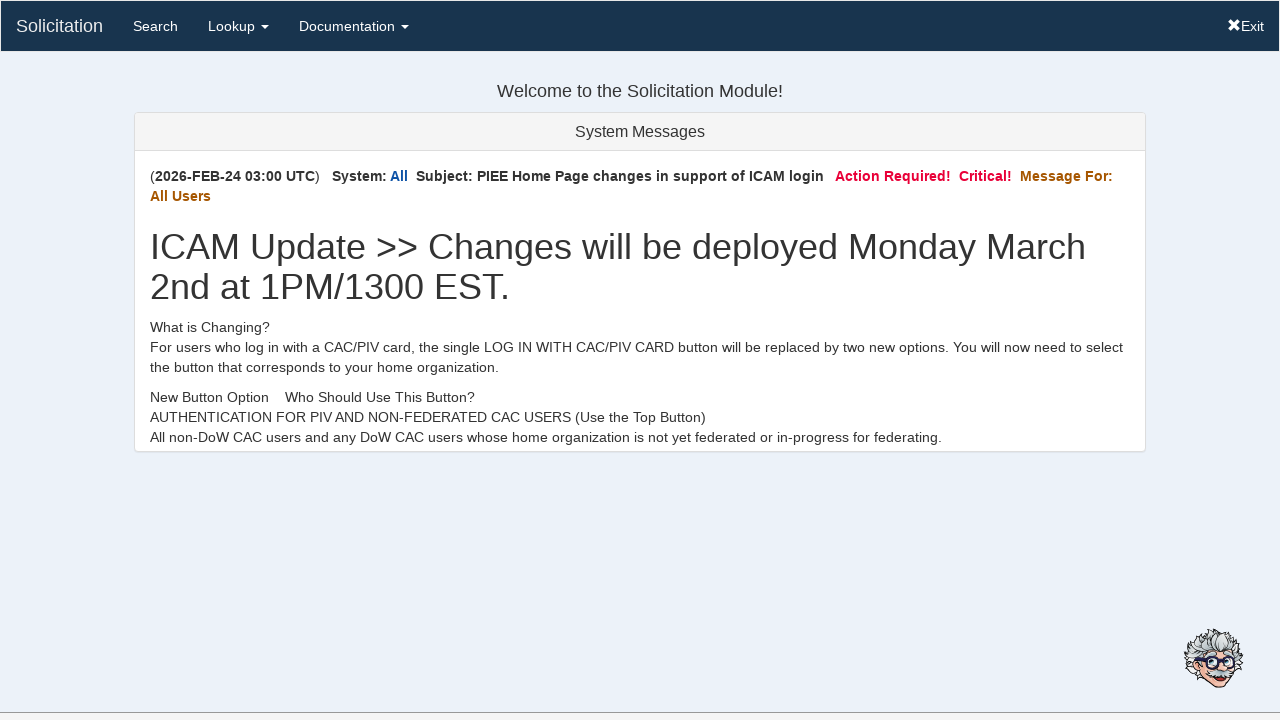

Clicked Search button in navbar at (156, 26) on ul.navbar-nav li:first-child
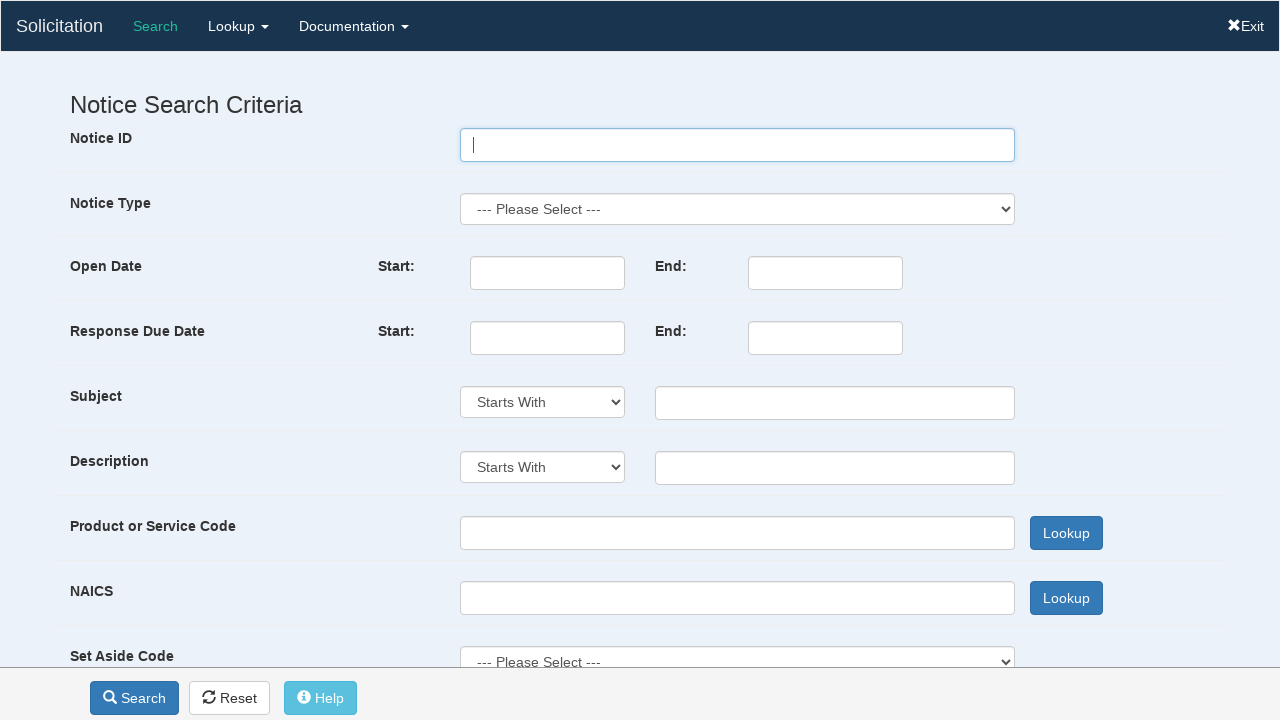

Waited 2 seconds for navbar to load
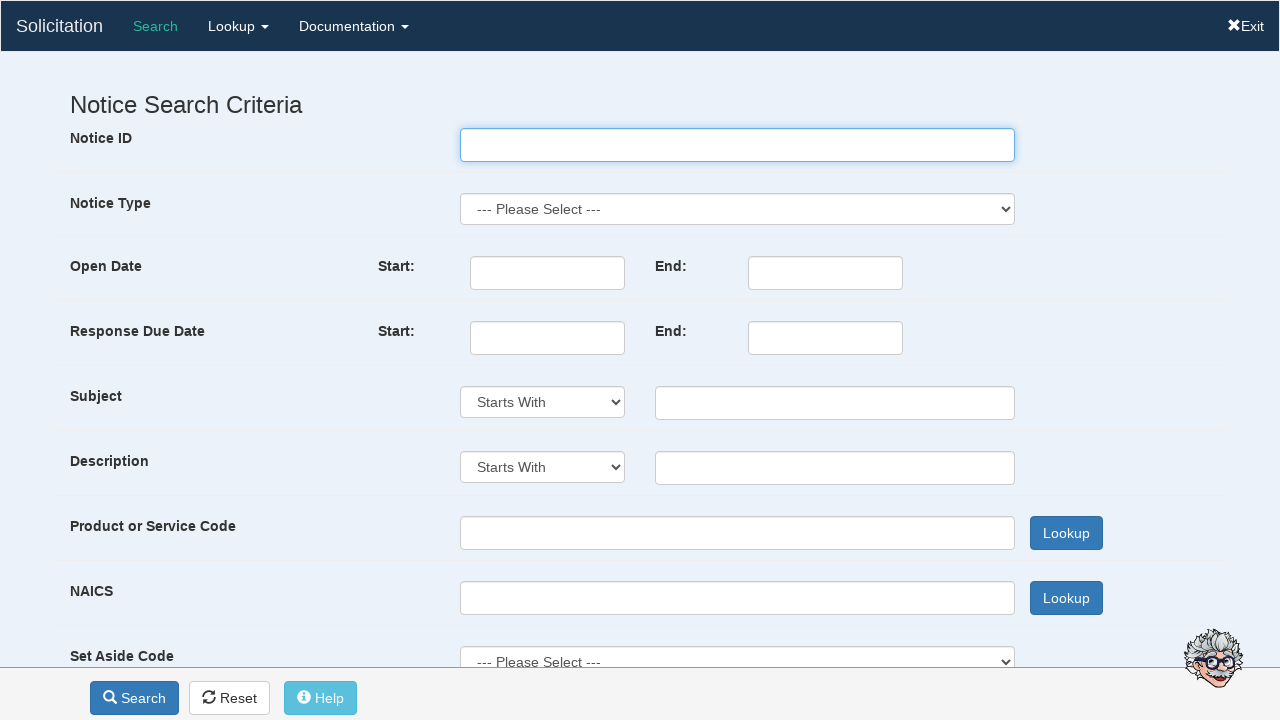

Entered NAICS code '236220' in search field on #naics
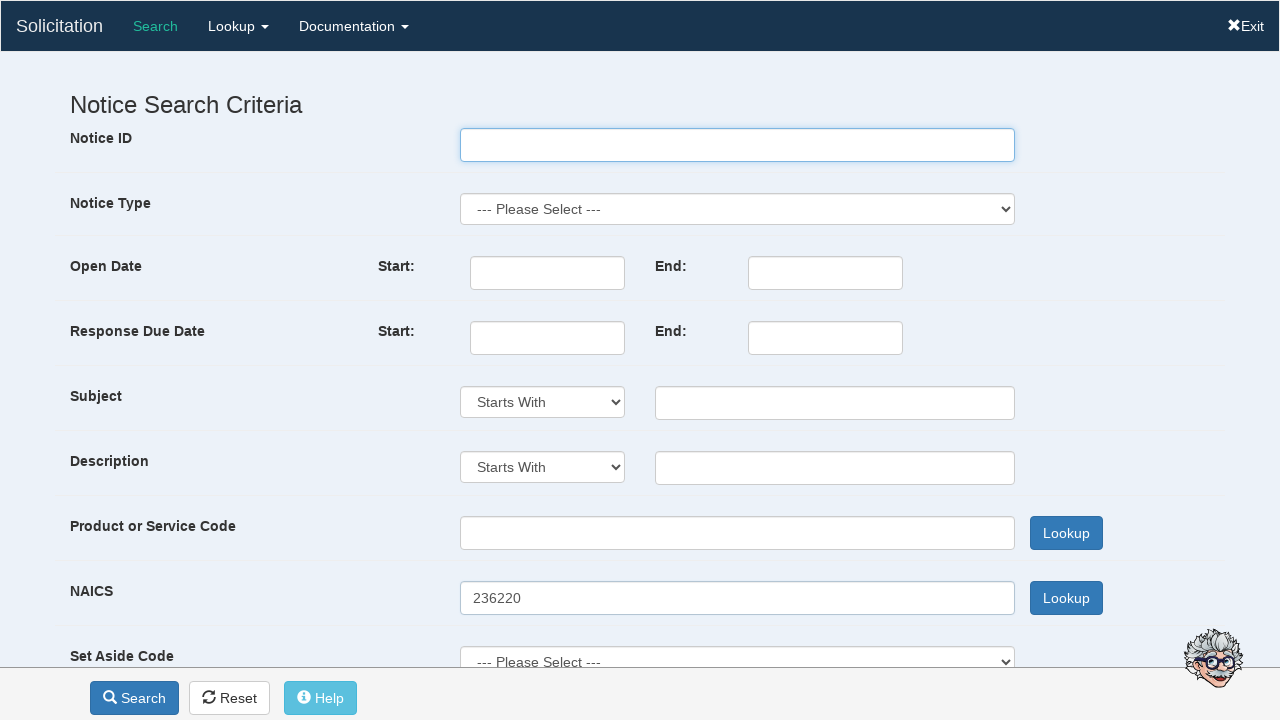

Selected 'Open' status from dropdown on #status
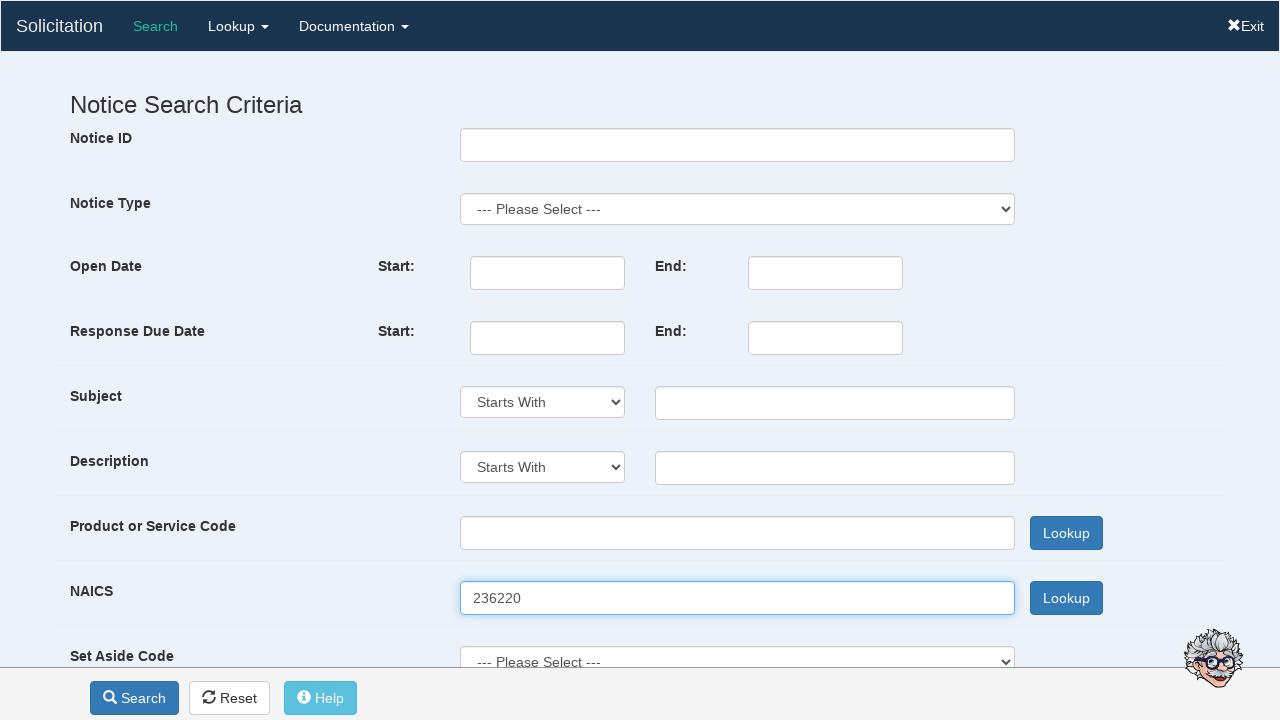

Waited 2 seconds for status selection to register
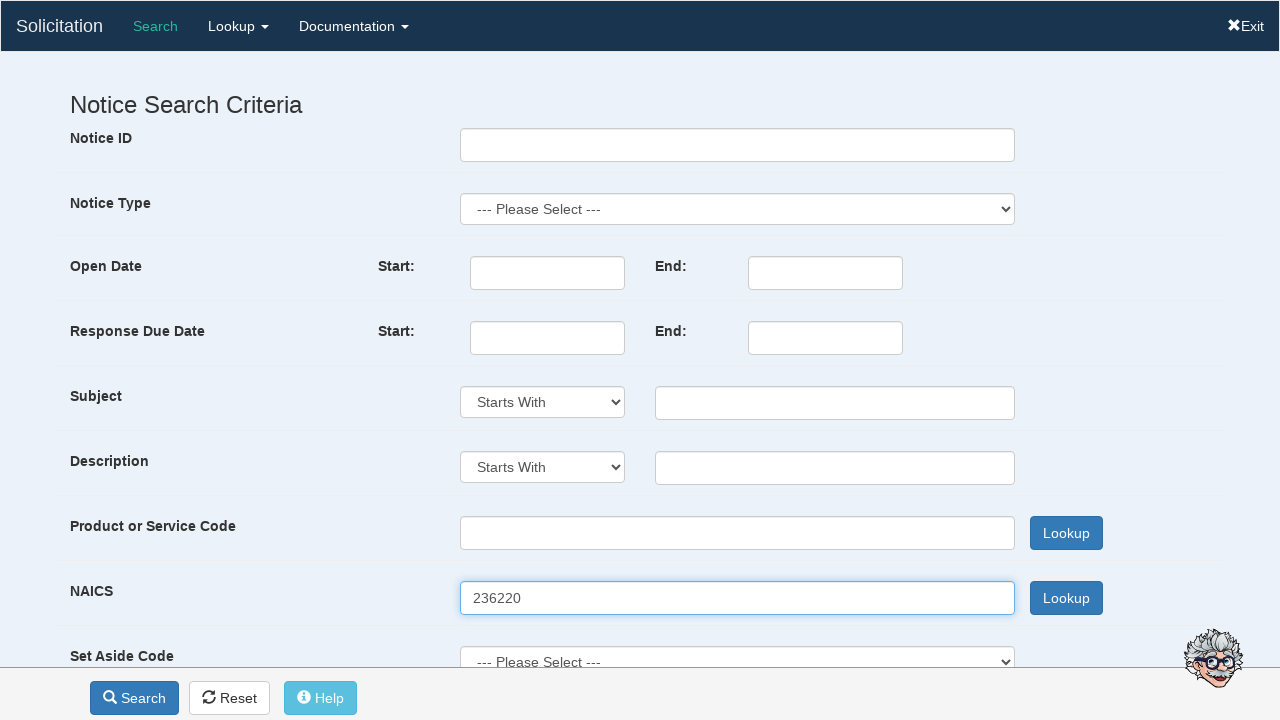

Clicked search button to submit filters at (134, 698) on #search
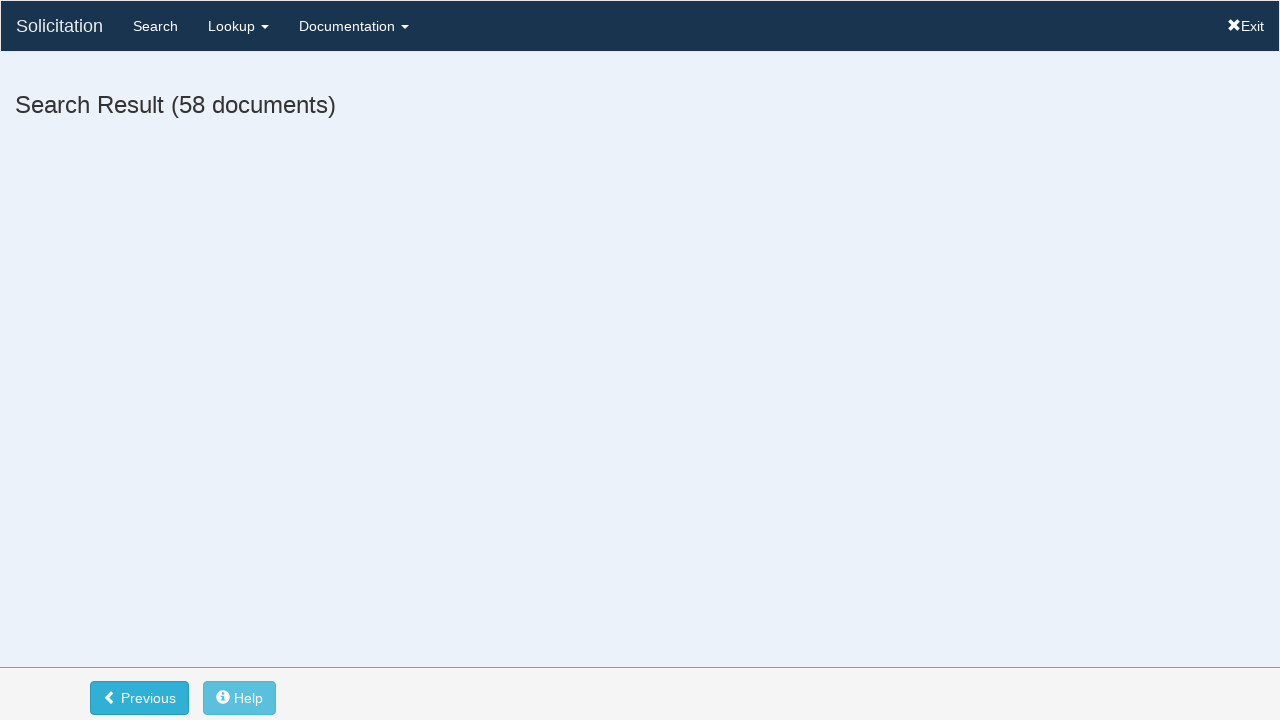

Waited 2 seconds for search to execute
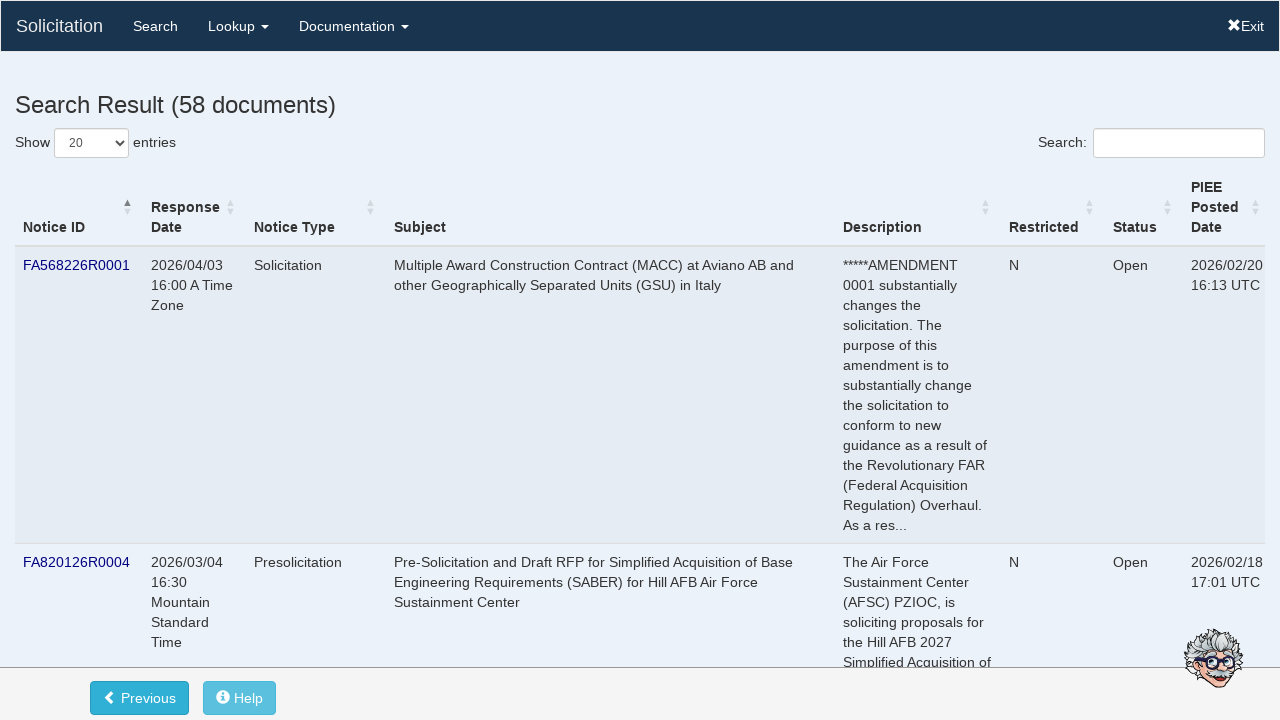

Search results table loaded successfully
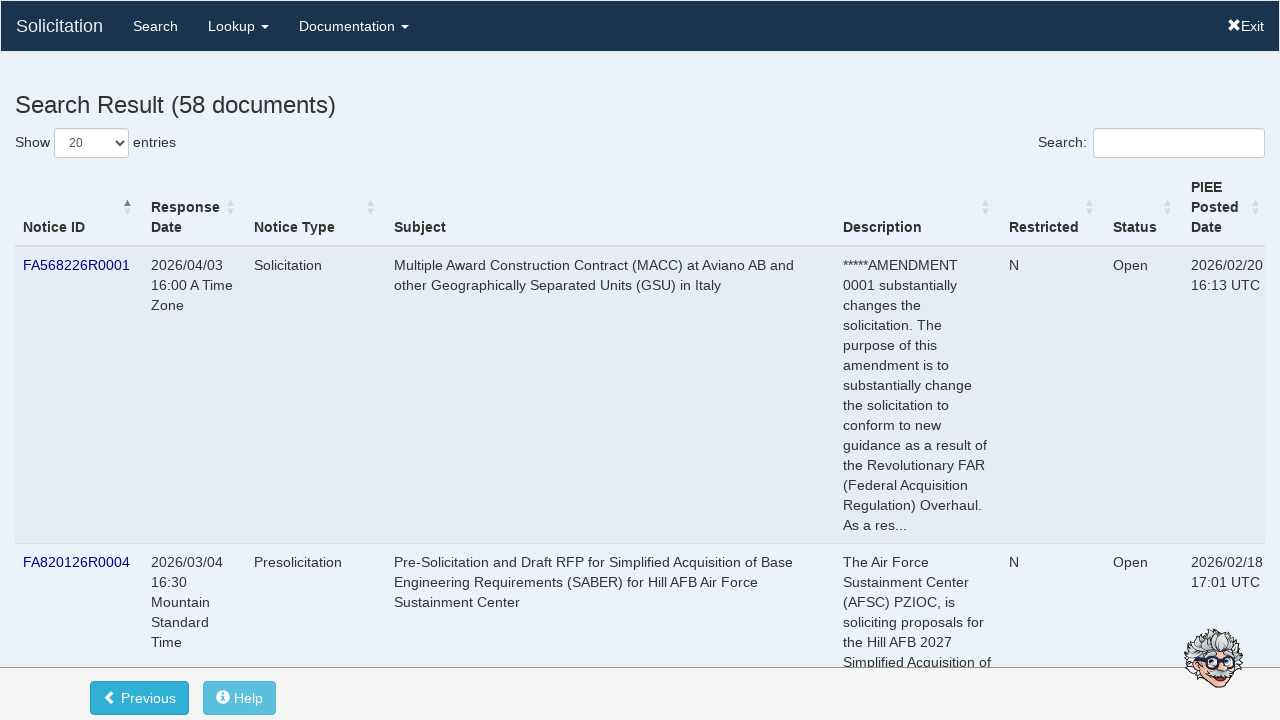

Clicked on first bid link in results table at (76, 265) on tbody tr:first-child td:first-child a
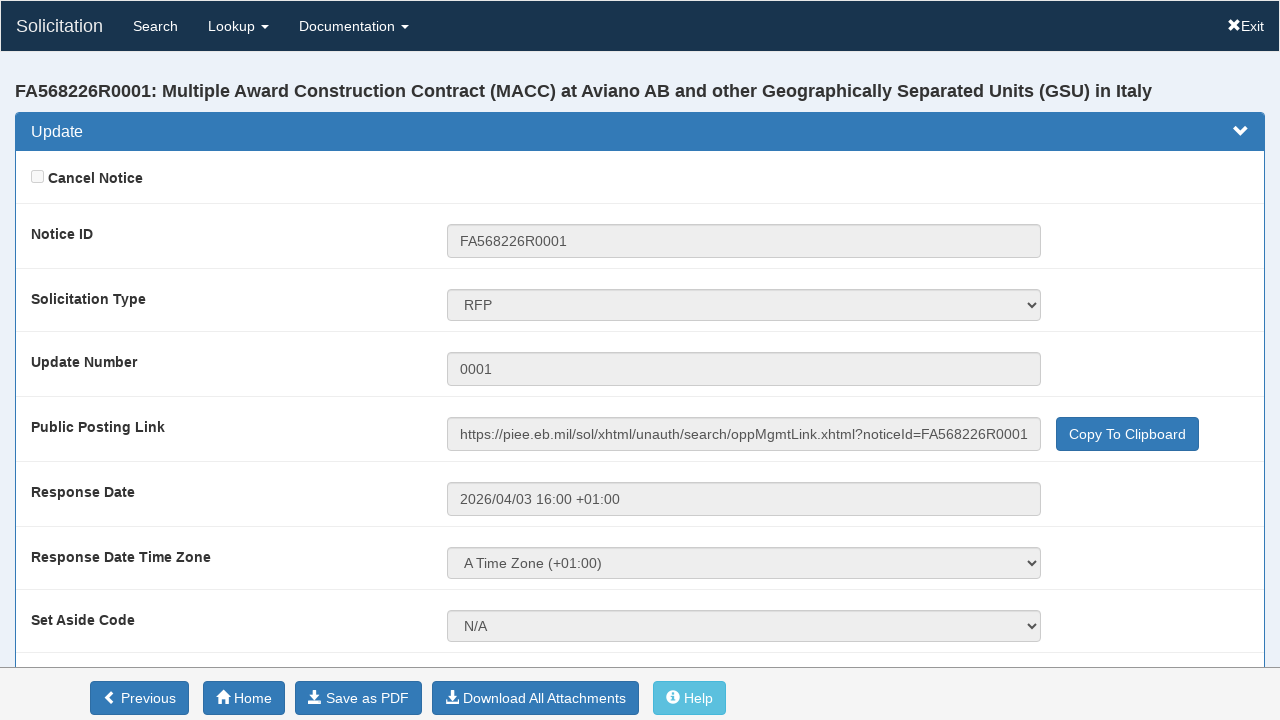

Waited 2 seconds for bid detail page to load
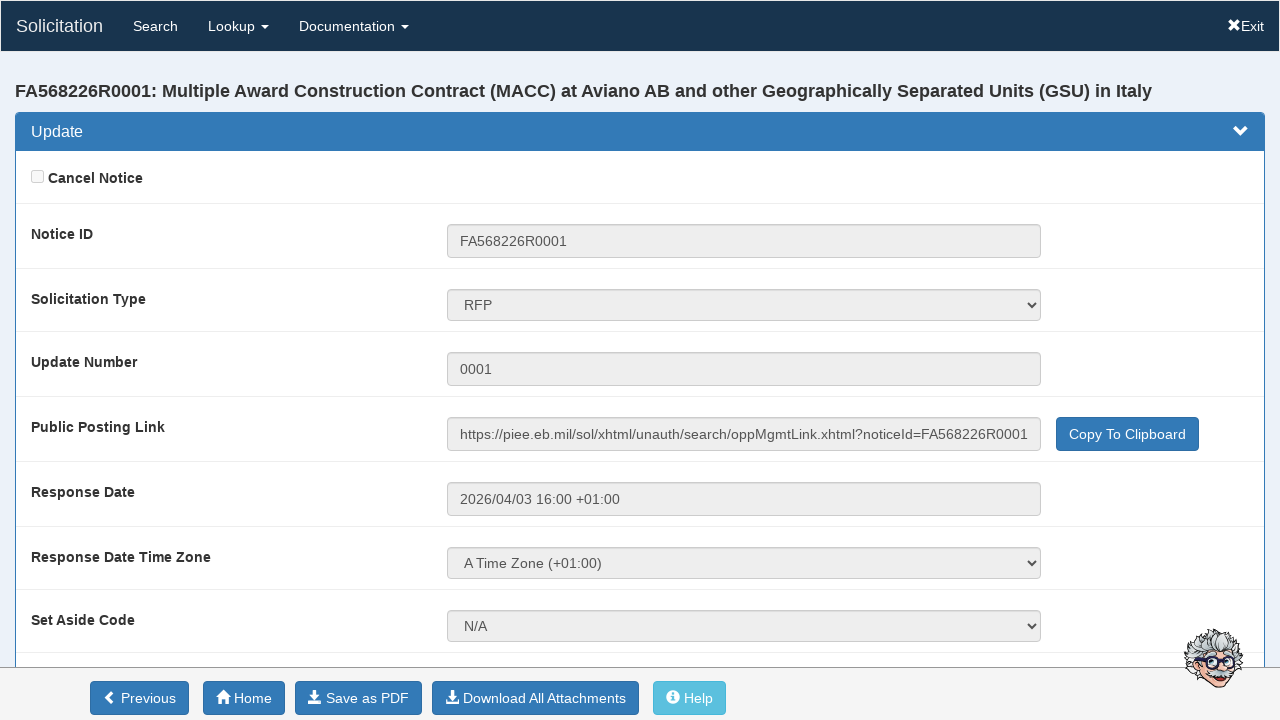

Bid detail page loaded with h4 title element present
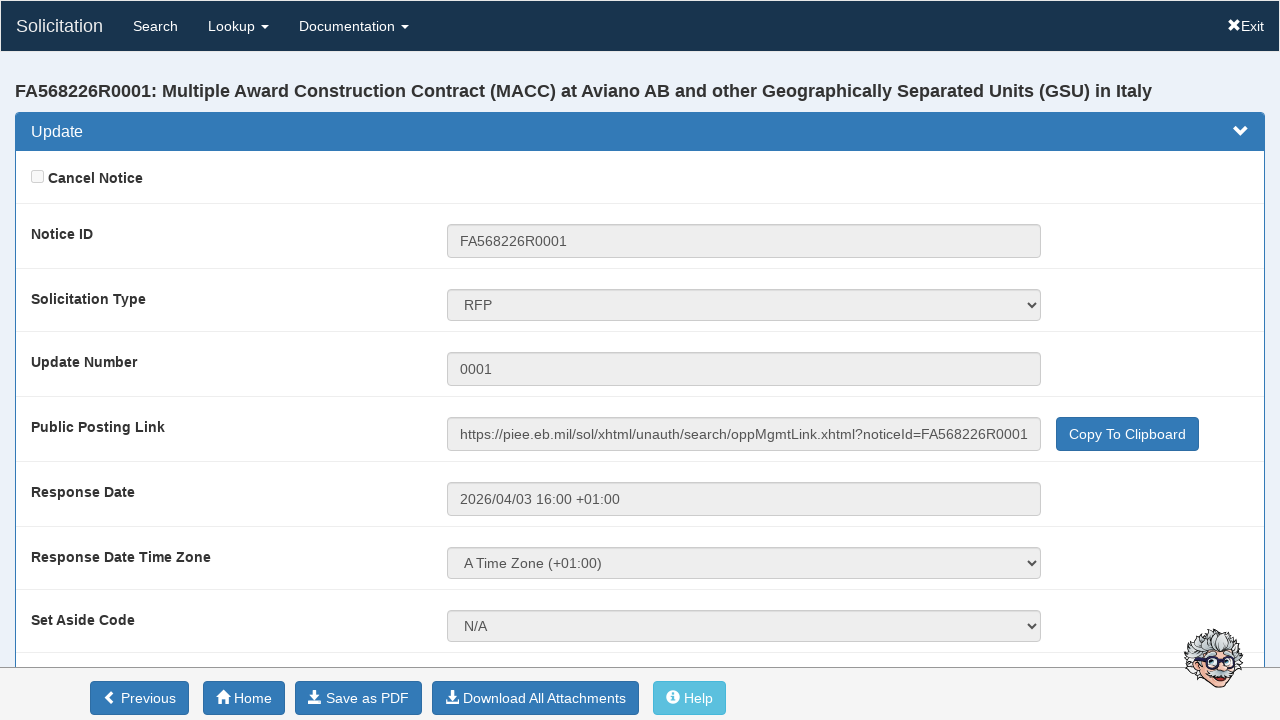

Clicked previous button to navigate back to search results at (140, 698) on #previous
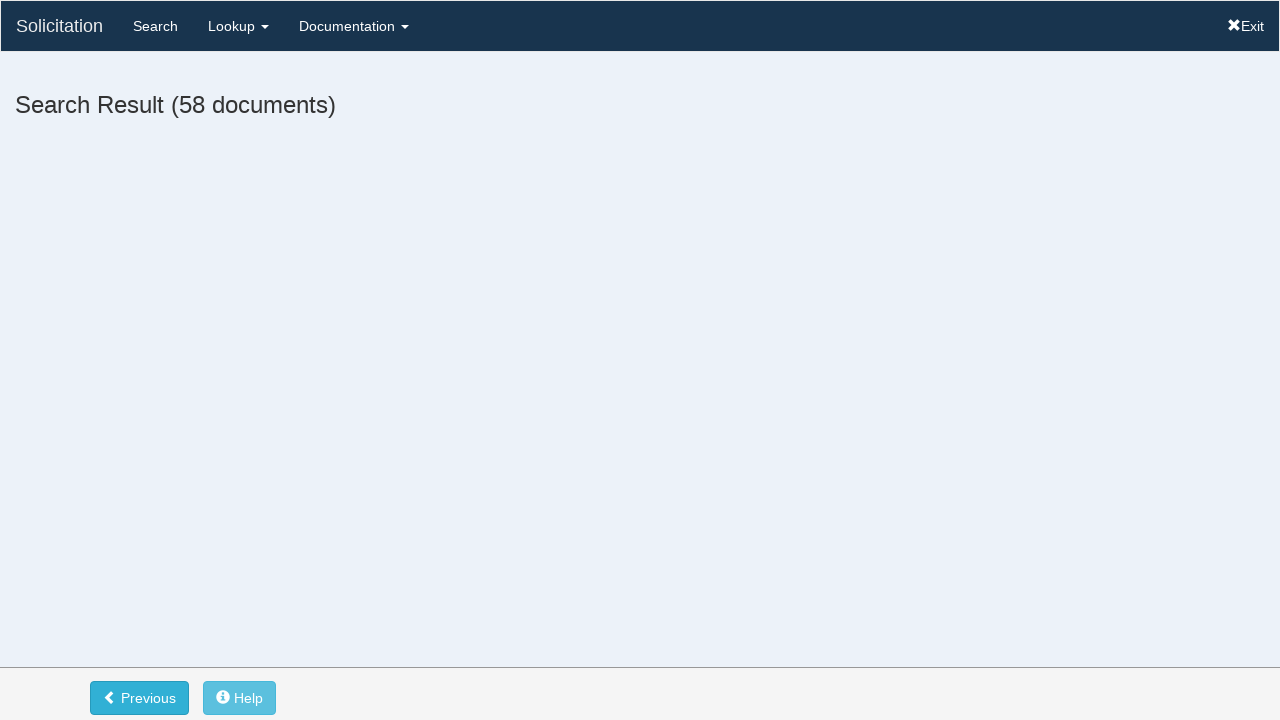

Waited 2 seconds for navigation back to results
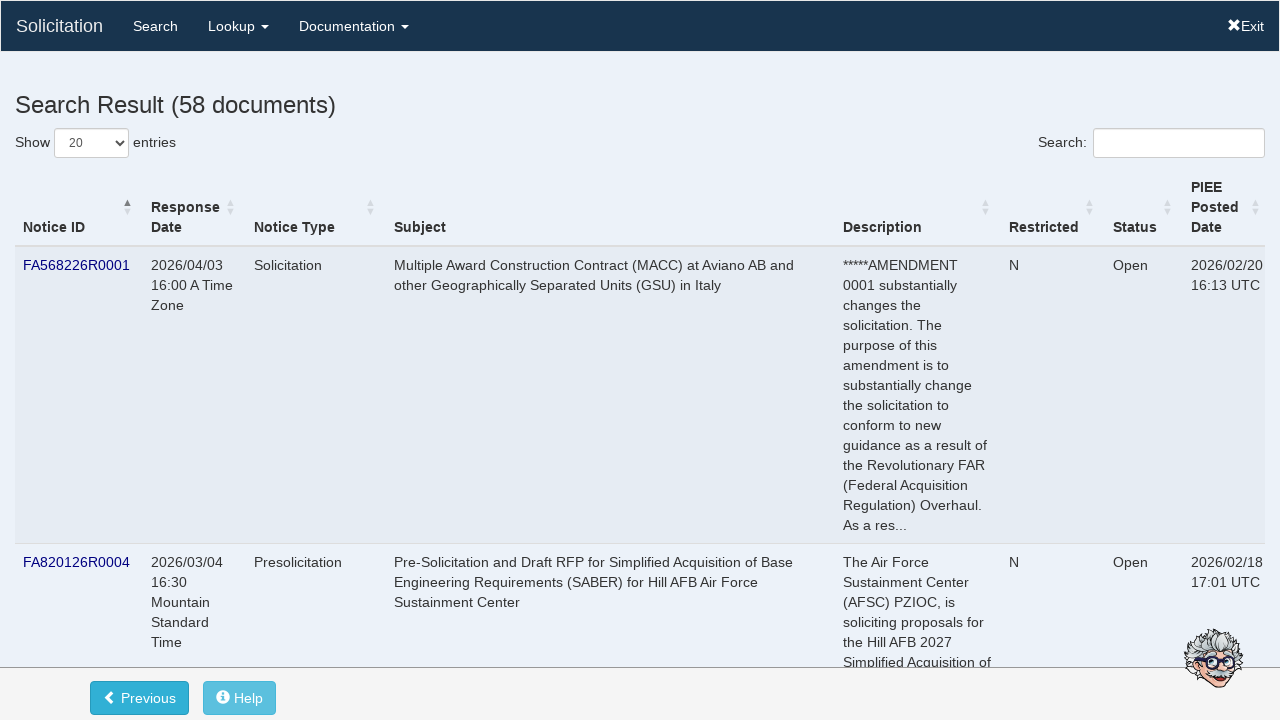

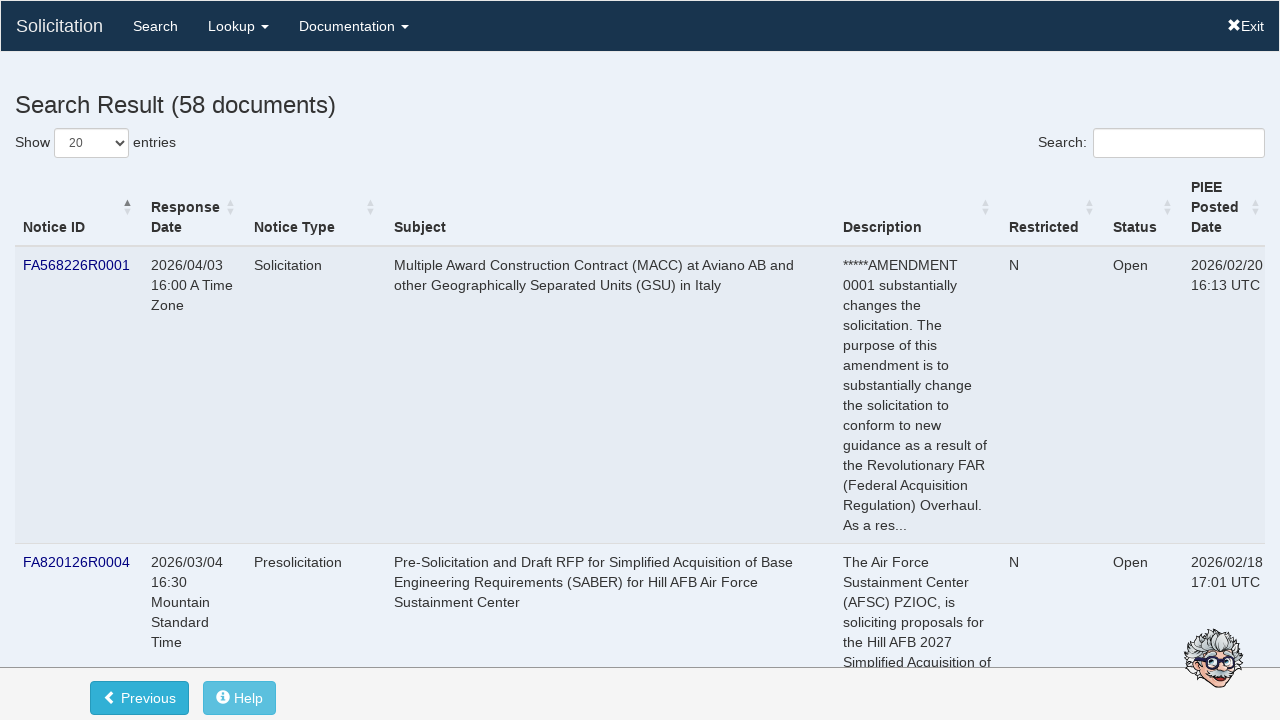